Navigates to a blog page, clicks on a link to another page, then navigates back to the original page

Starting URL: http://omayo.blogspot.com

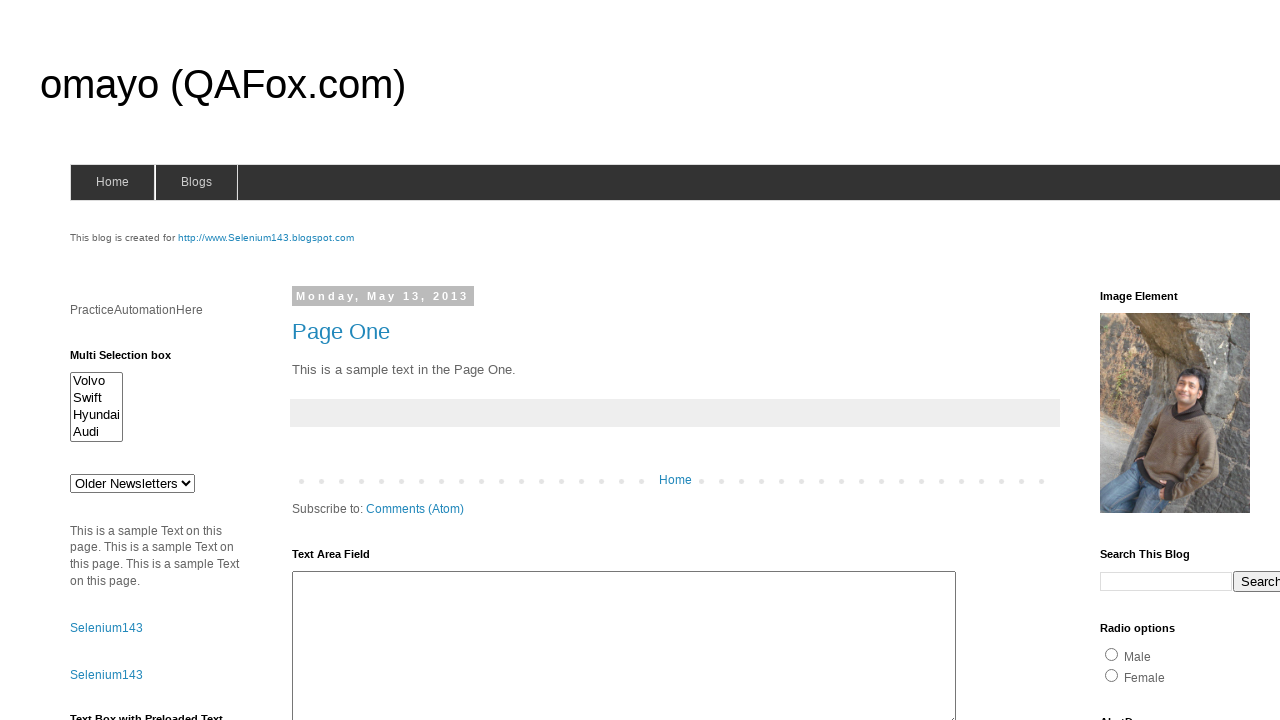

Navigated to blog page at http://omayo.blogspot.com
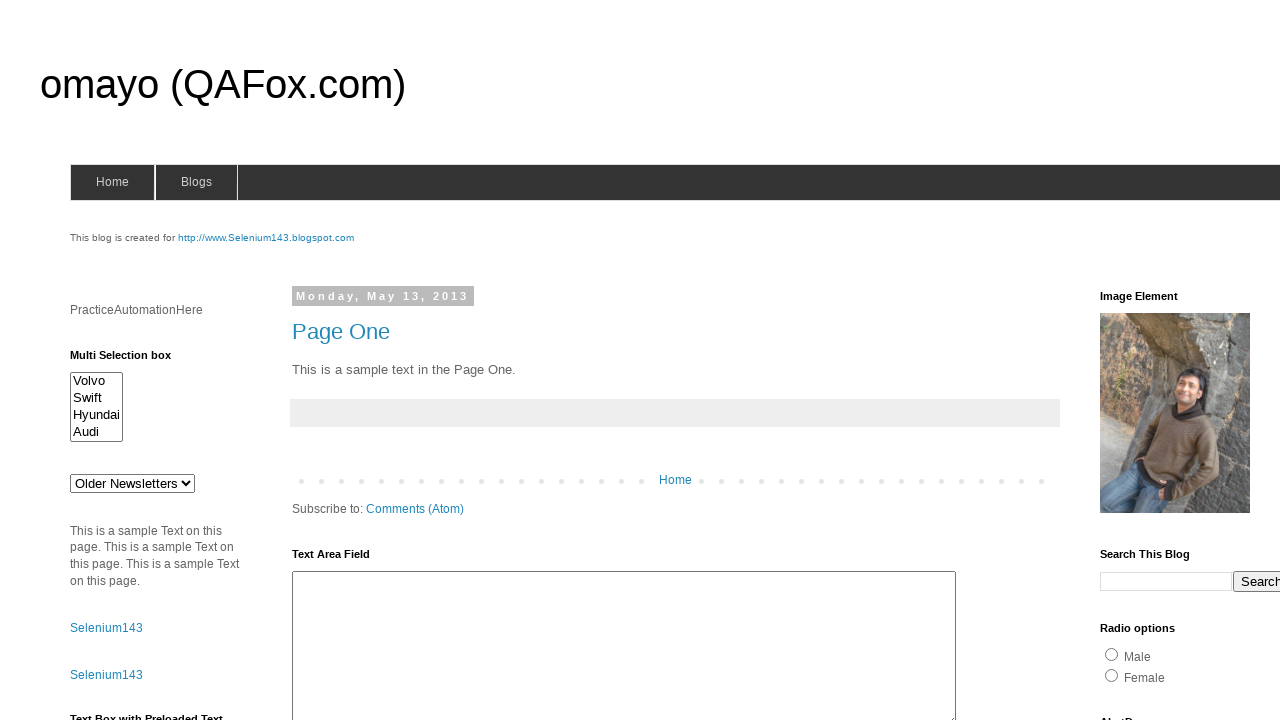

Clicked on 'theautomatedtester' link at (1168, 361) on a:has-text('theautomatedtester')
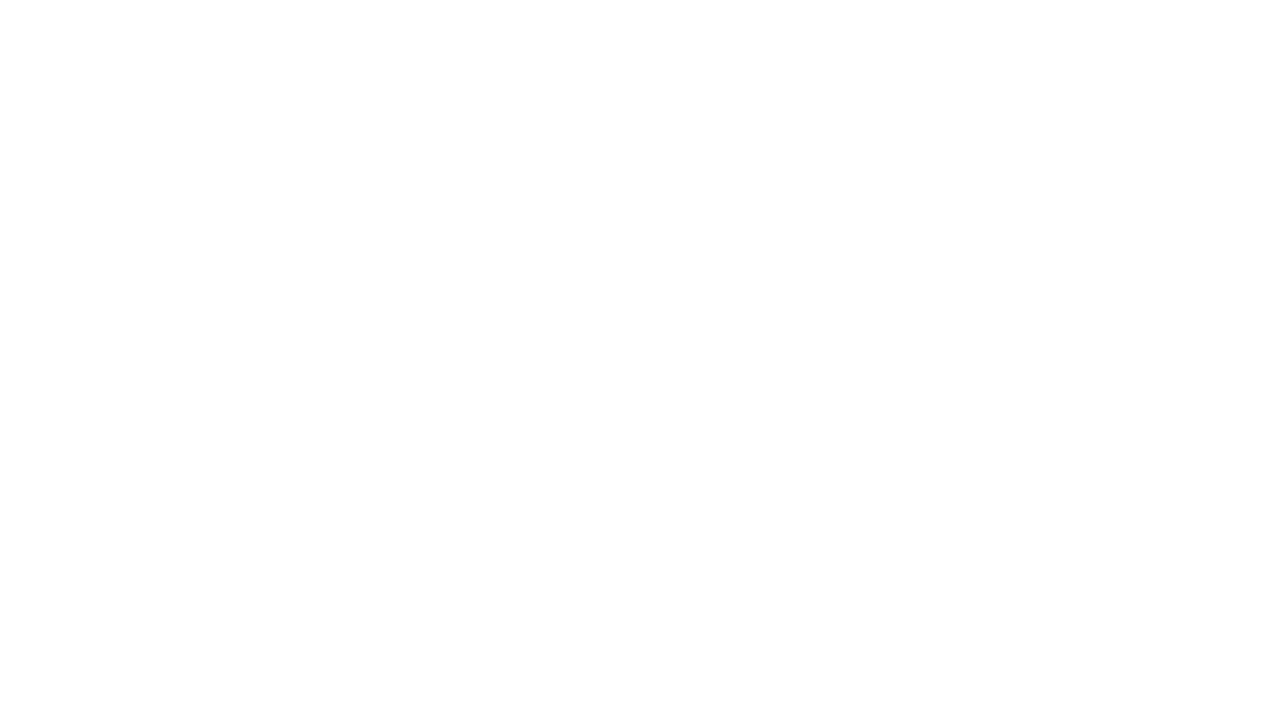

Waited for page to load after clicking link
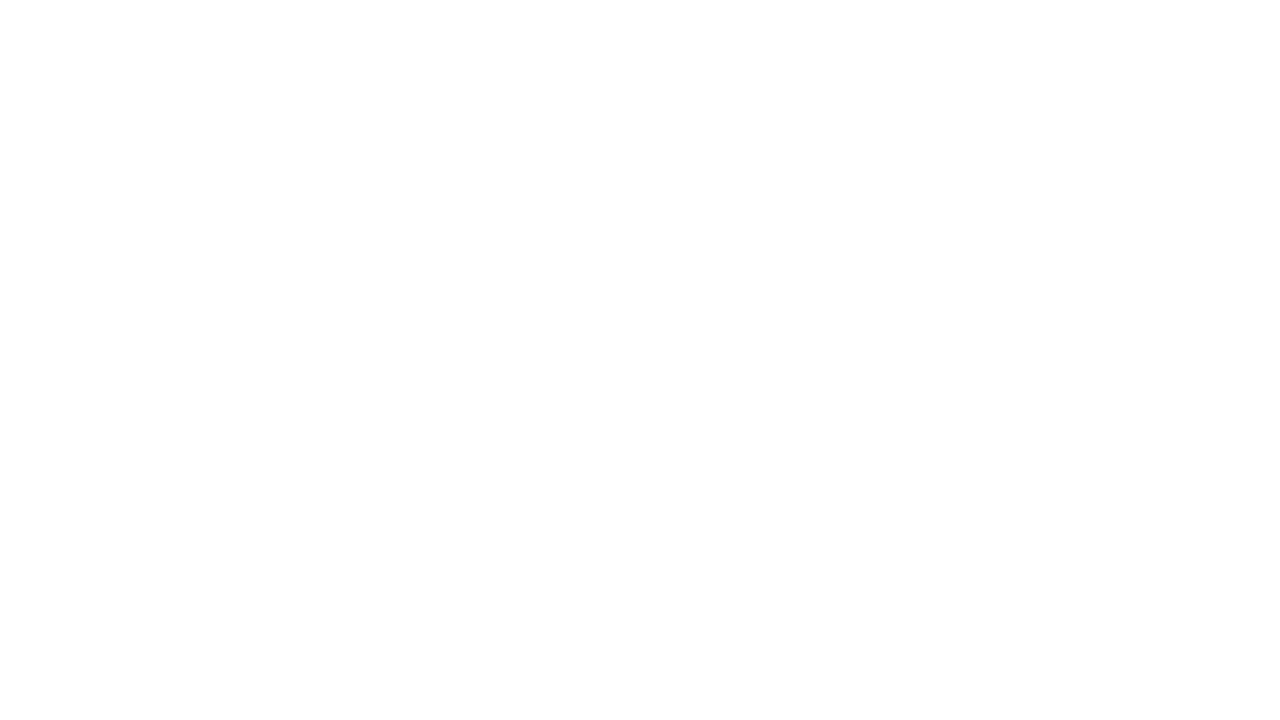

Navigated back to the original blog page
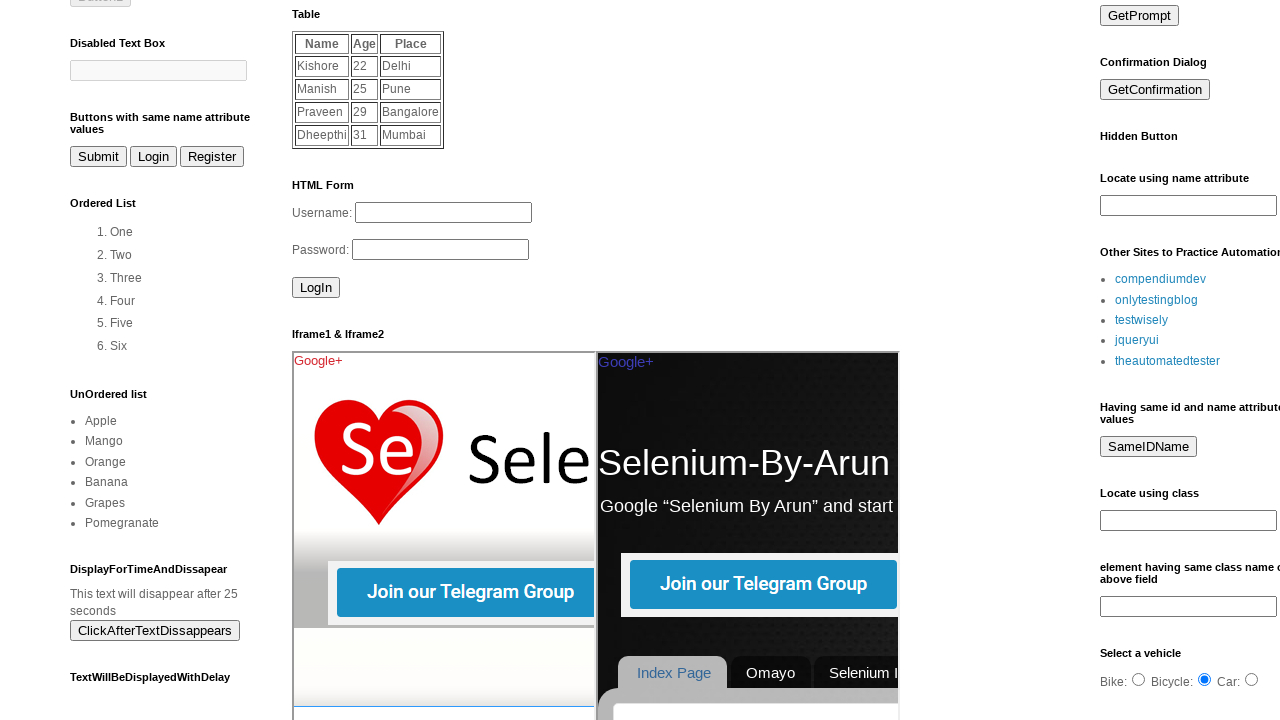

Waited for page to load after navigating back
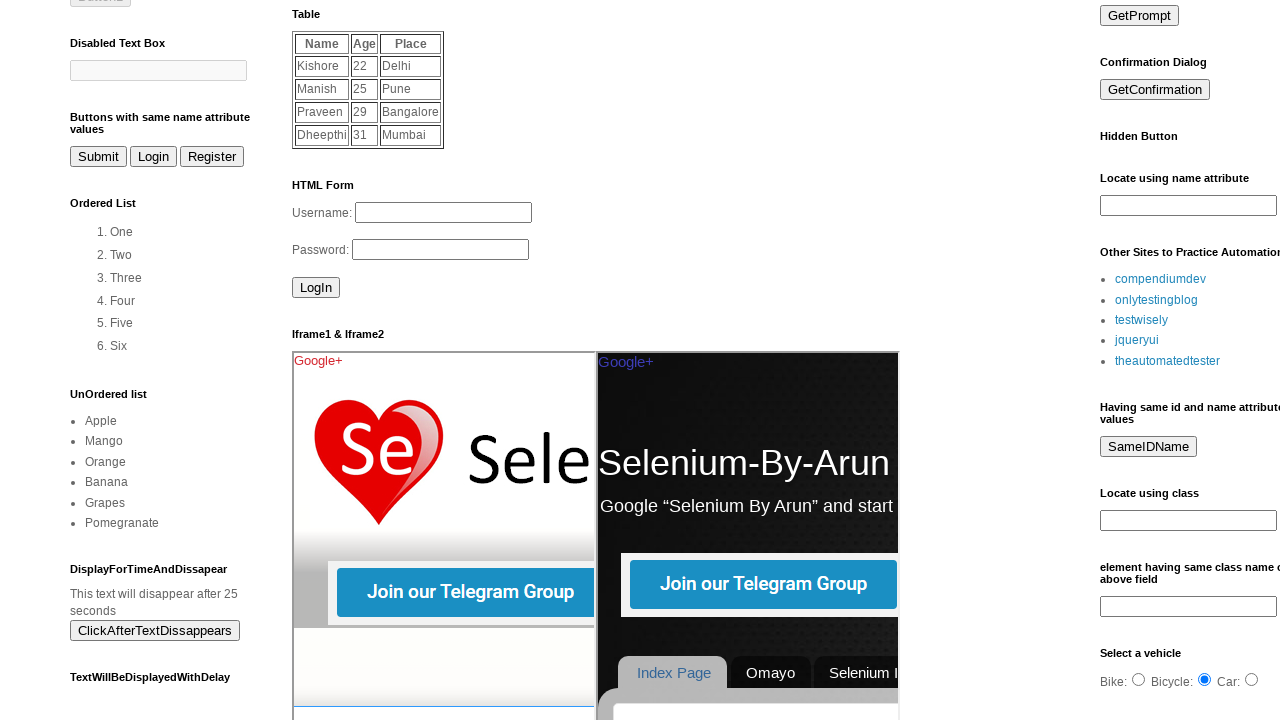

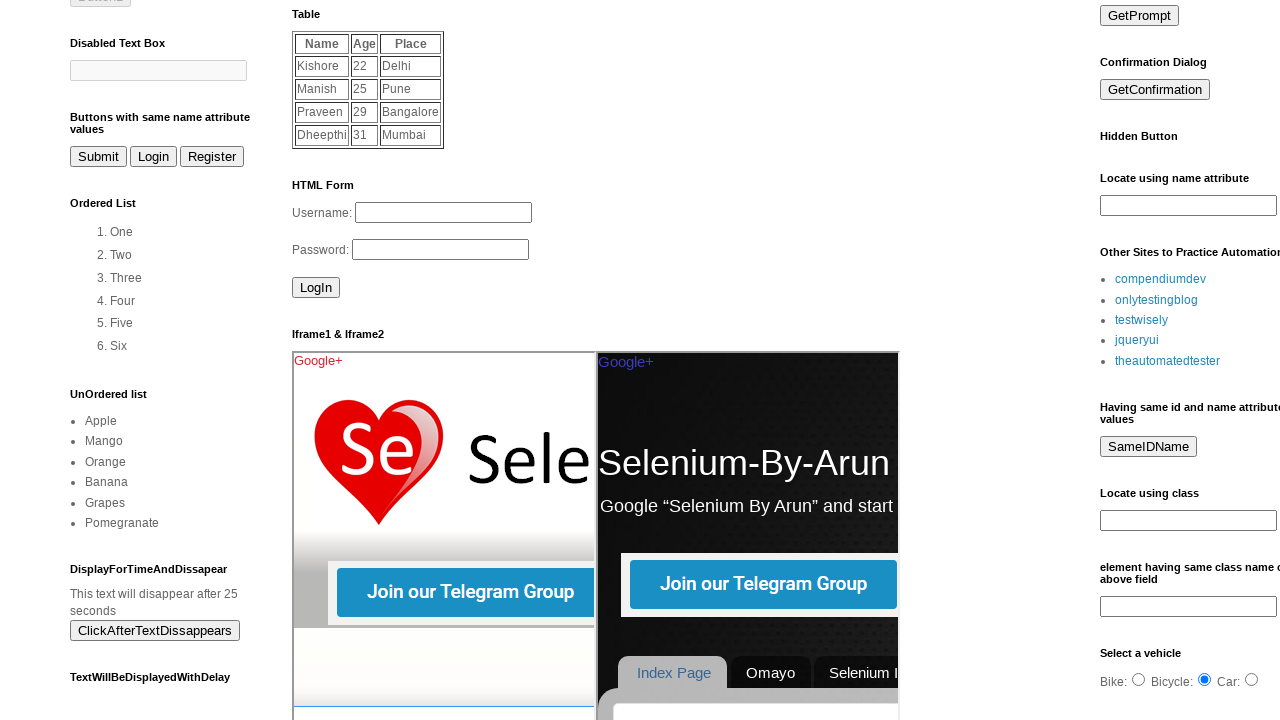